Tests that users can input a first name in the registration form

Starting URL: https://www.cermati.com/app/gabung

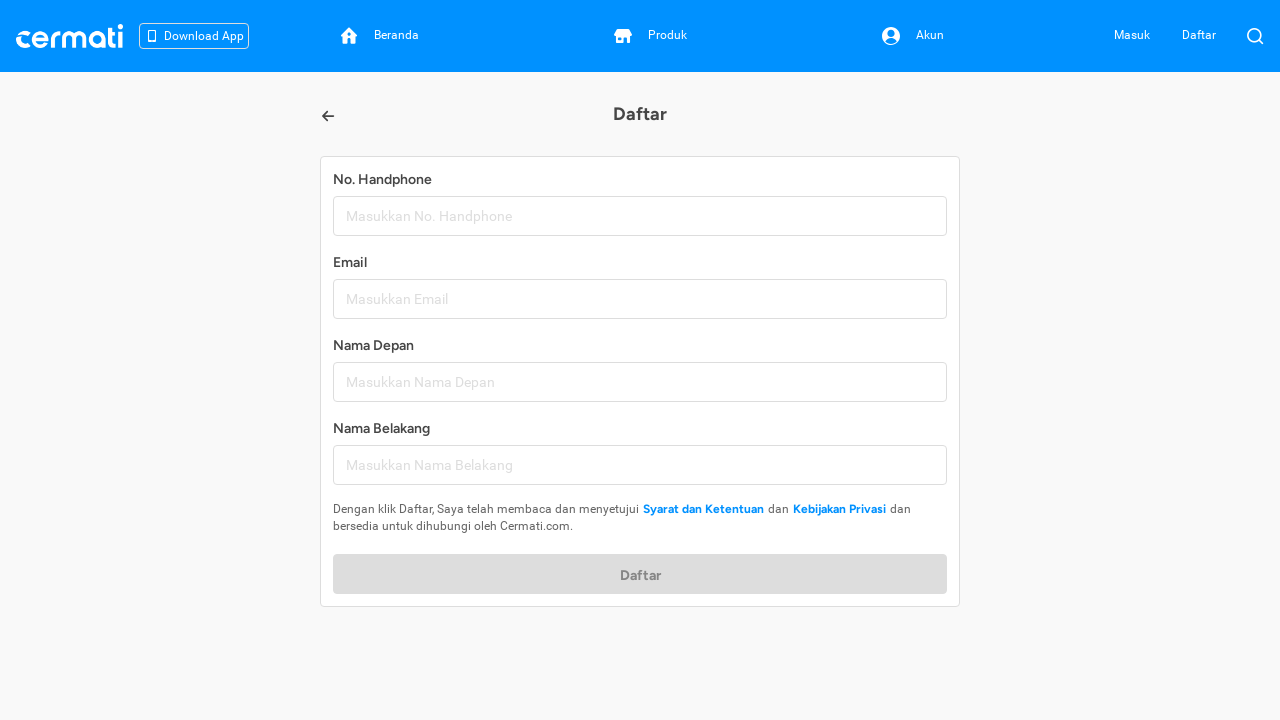

Navigated to Cermati registration page
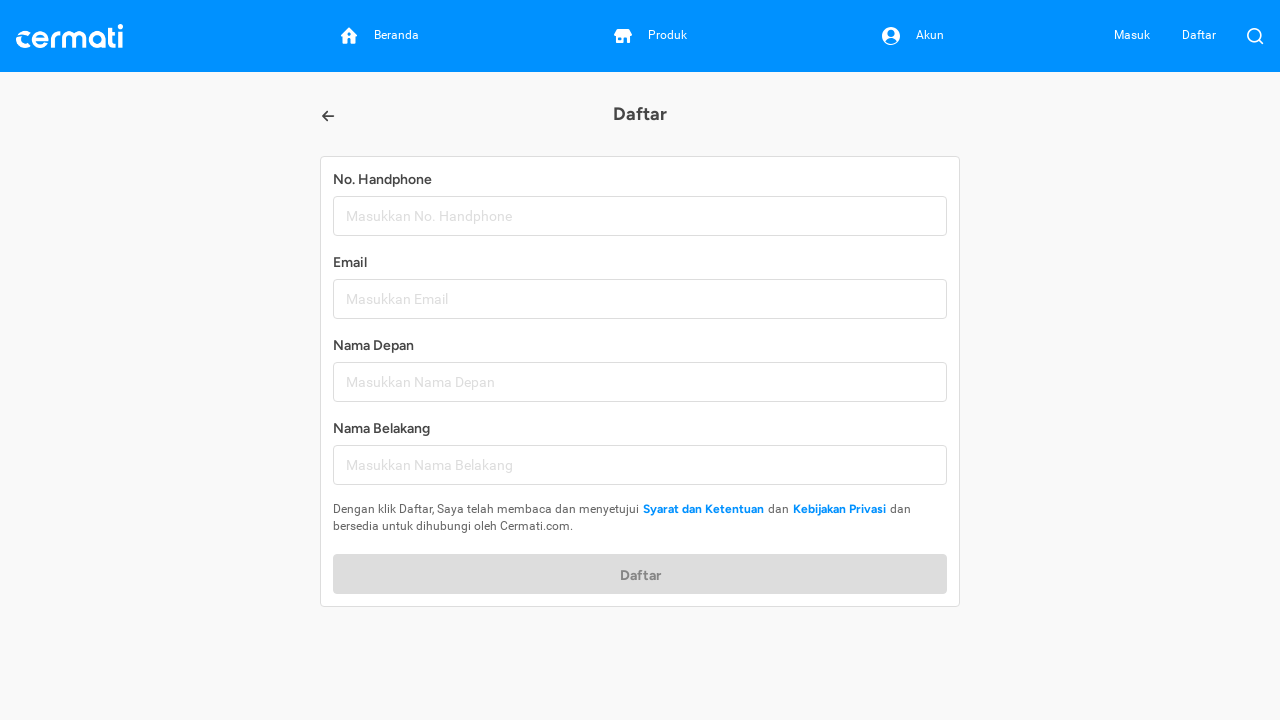

Entered 'Maria' in the first name field on input[name="firstName"], input[placeholder*="Nama Depan"], input[id*="firstName"
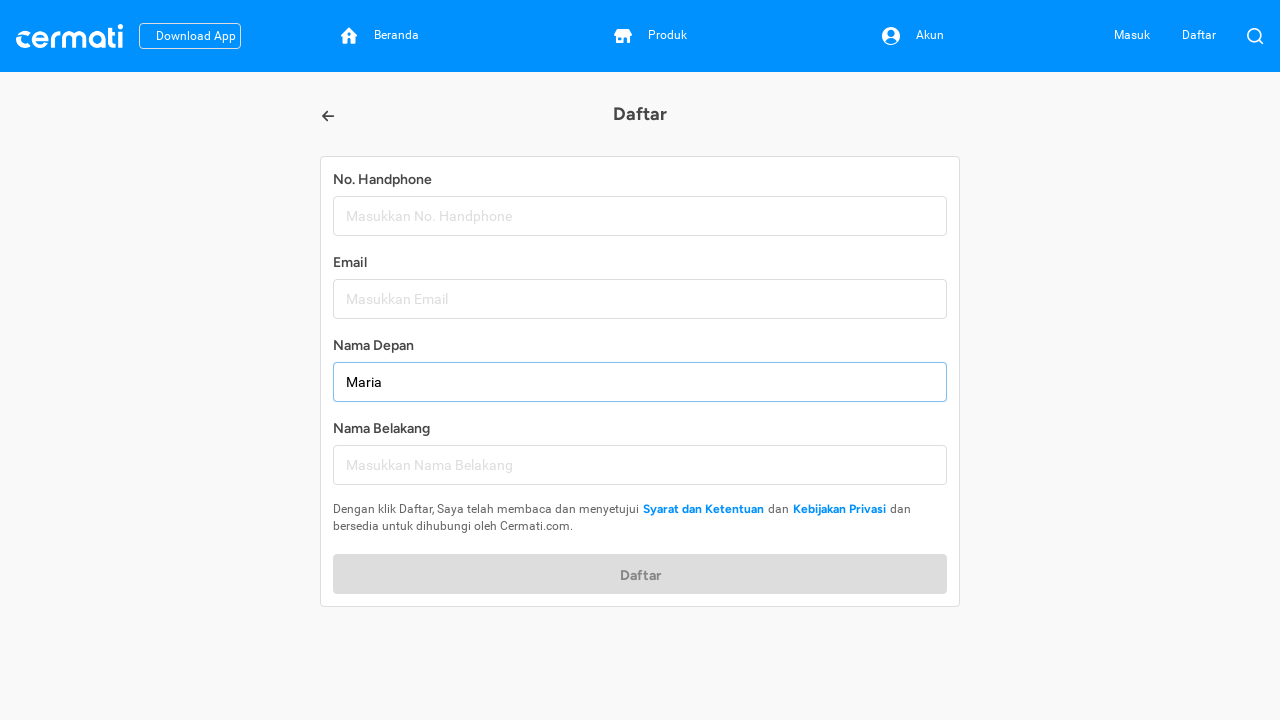

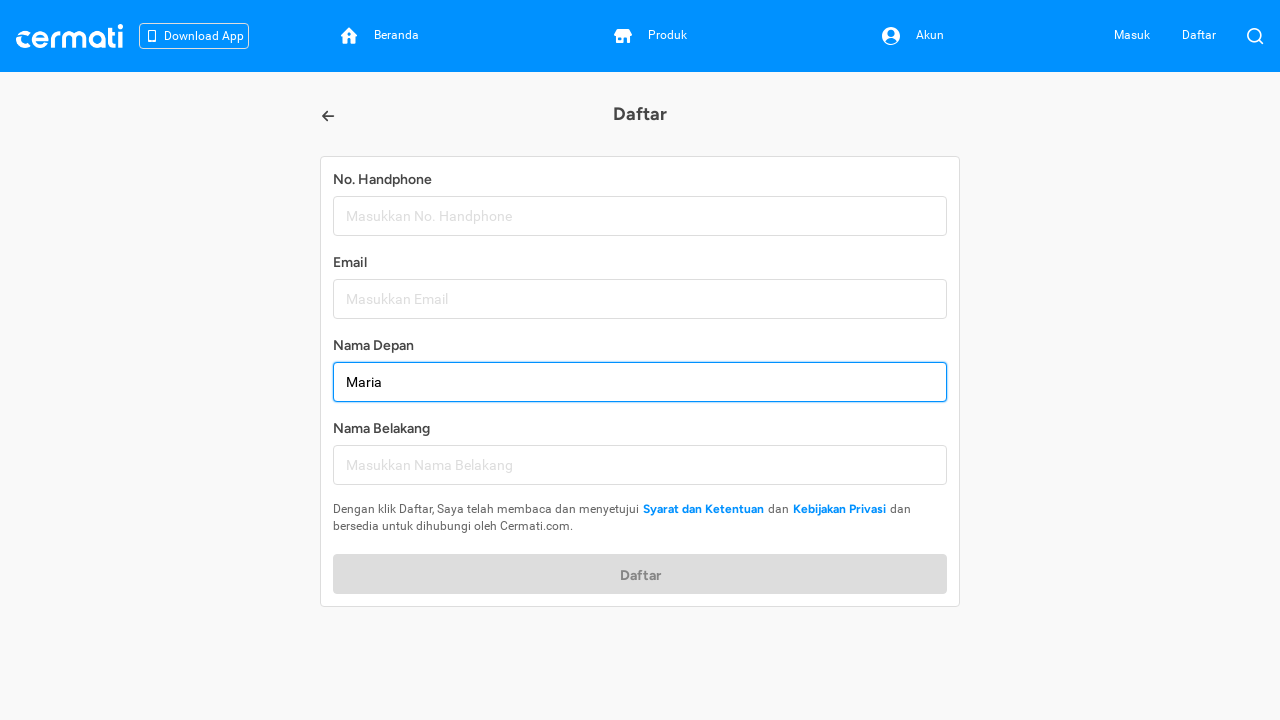